Tests navigation to the main page by clicking the main button and verifying the page title changes

Starting URL: https://omardev3.github.io/excurrencies/currency%20exchange.html

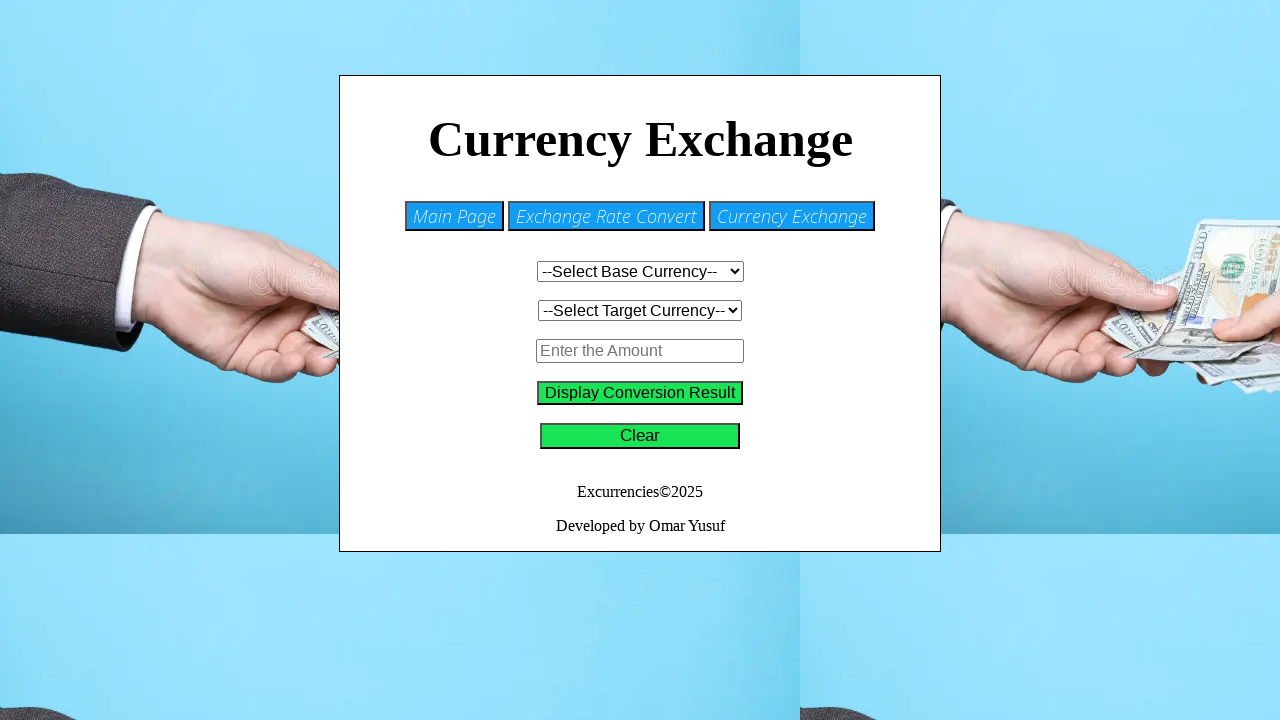

Navigated to currency exchange page
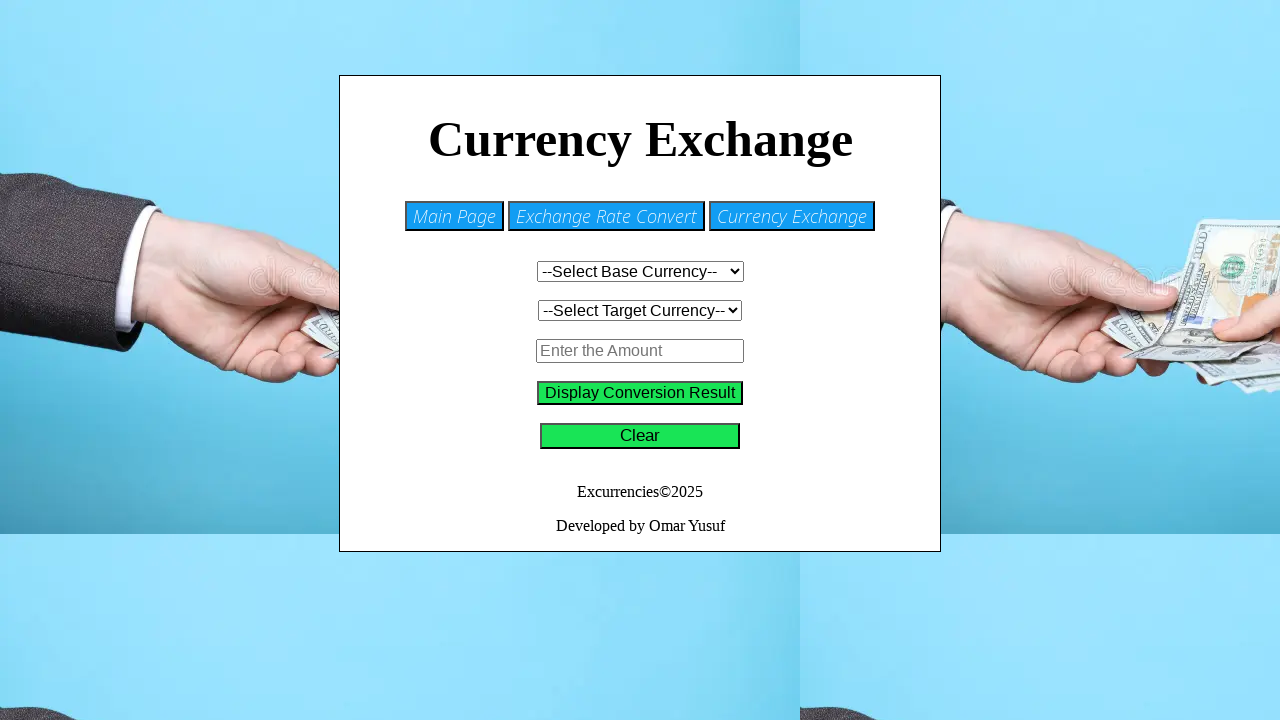

Clicked main navigation button at (454, 216) on #main
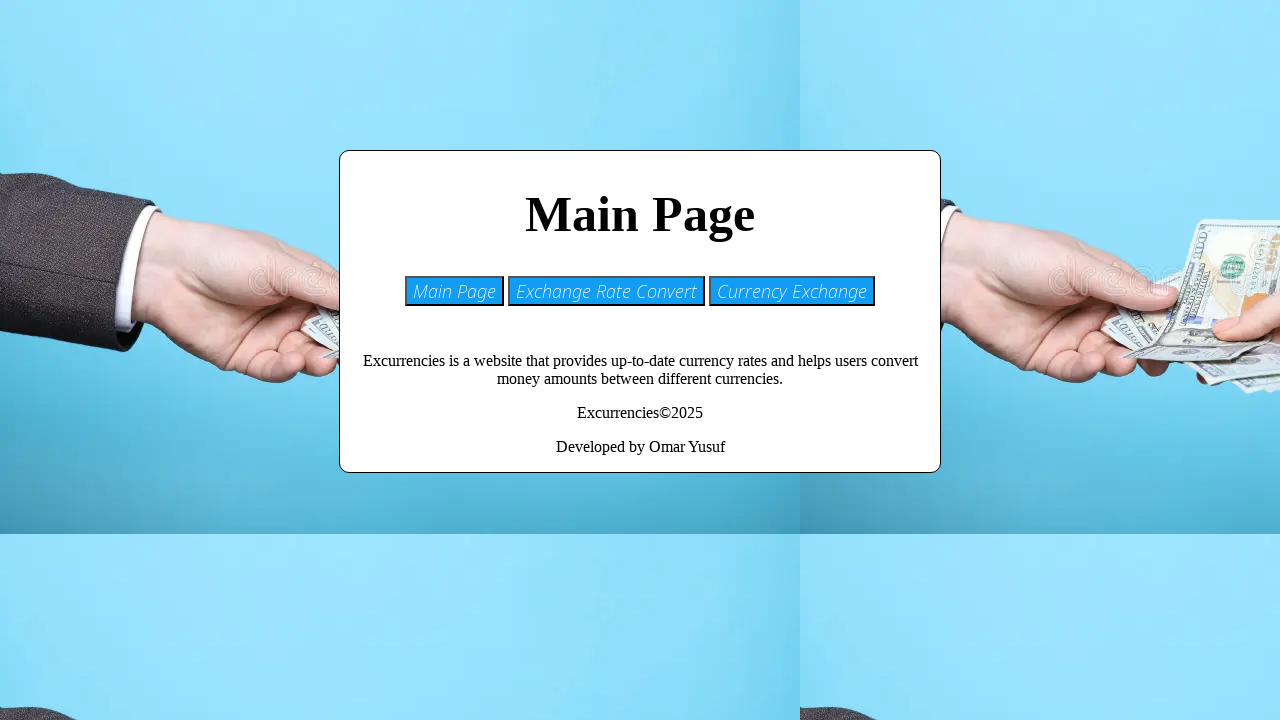

Main page title element became visible
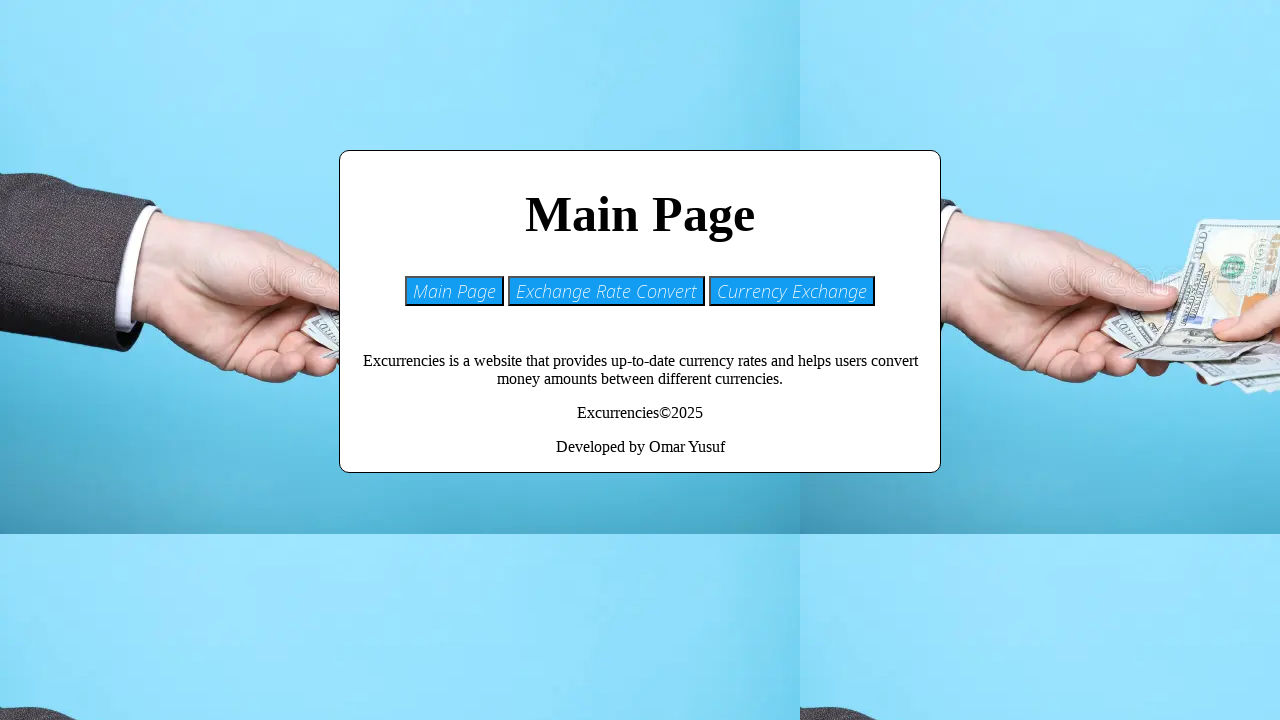

Verified page title is 'Main Page'
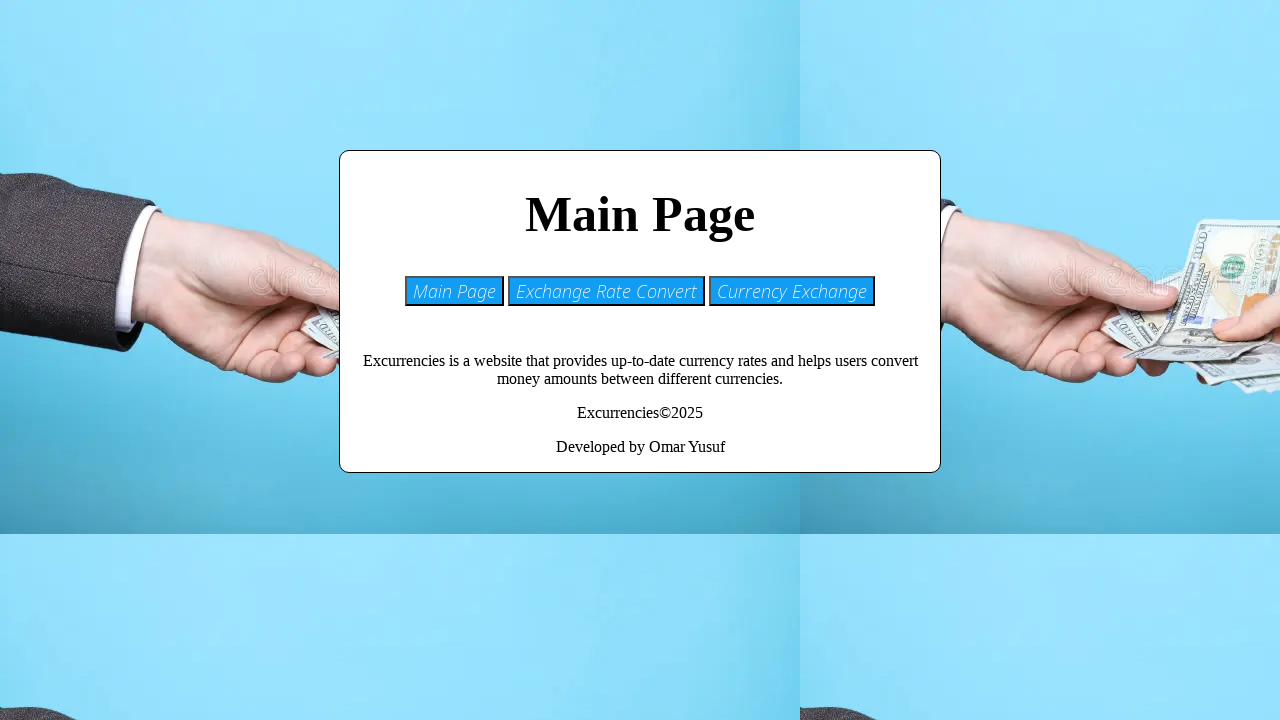

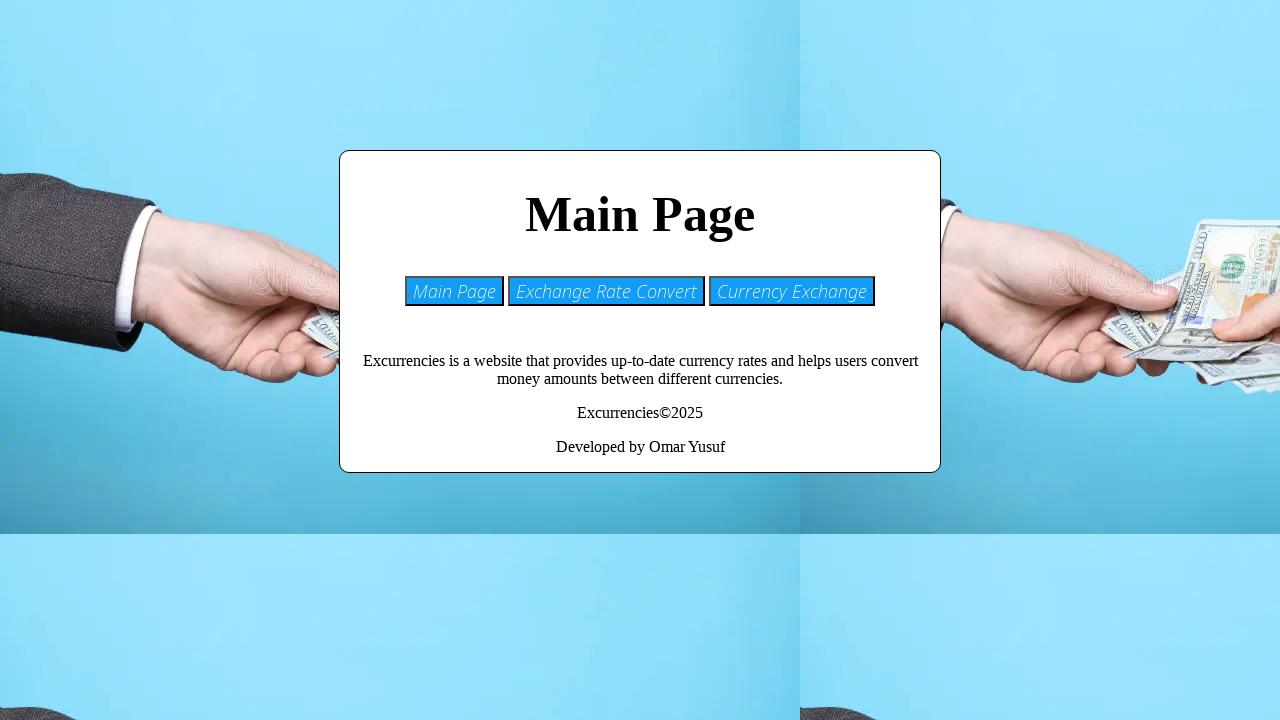